Tests registration form by filling in first name, last name, and email fields, then submitting the form and verifying the success message

Starting URL: http://suninjuly.github.io/registration1.html

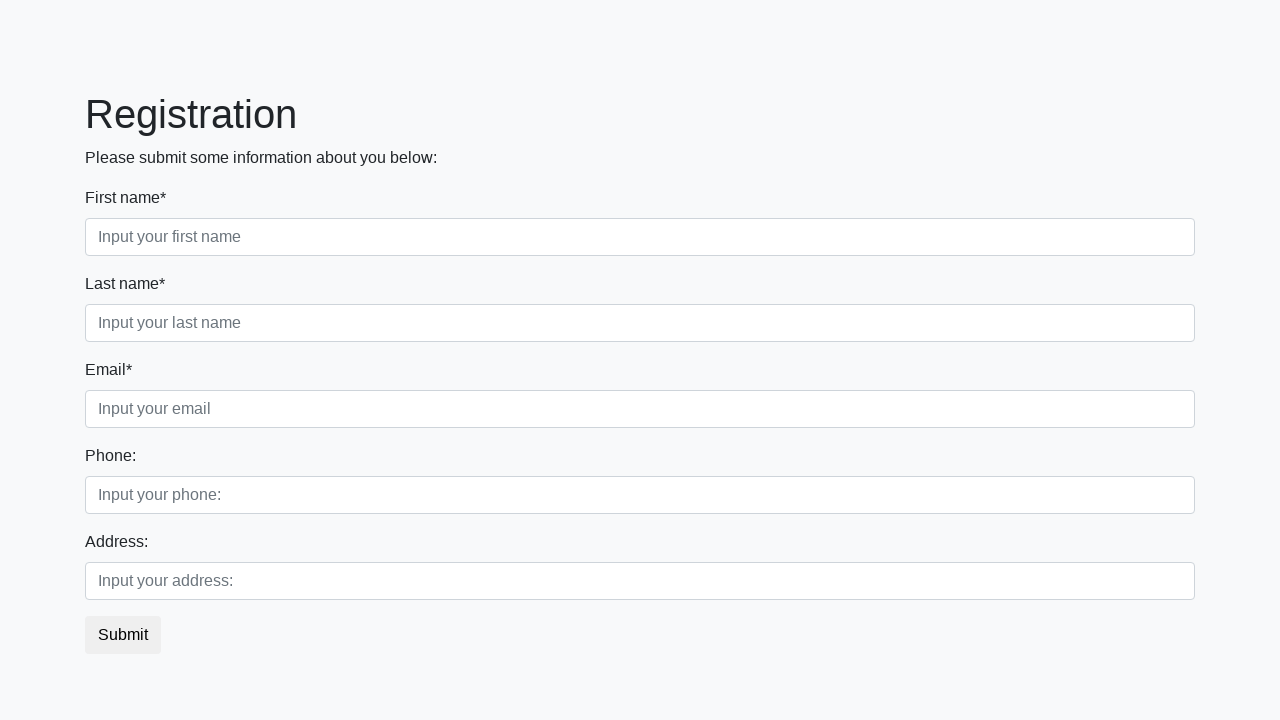

Filled first name field with 'Ivan' on div.form-group.first_class > input[required]
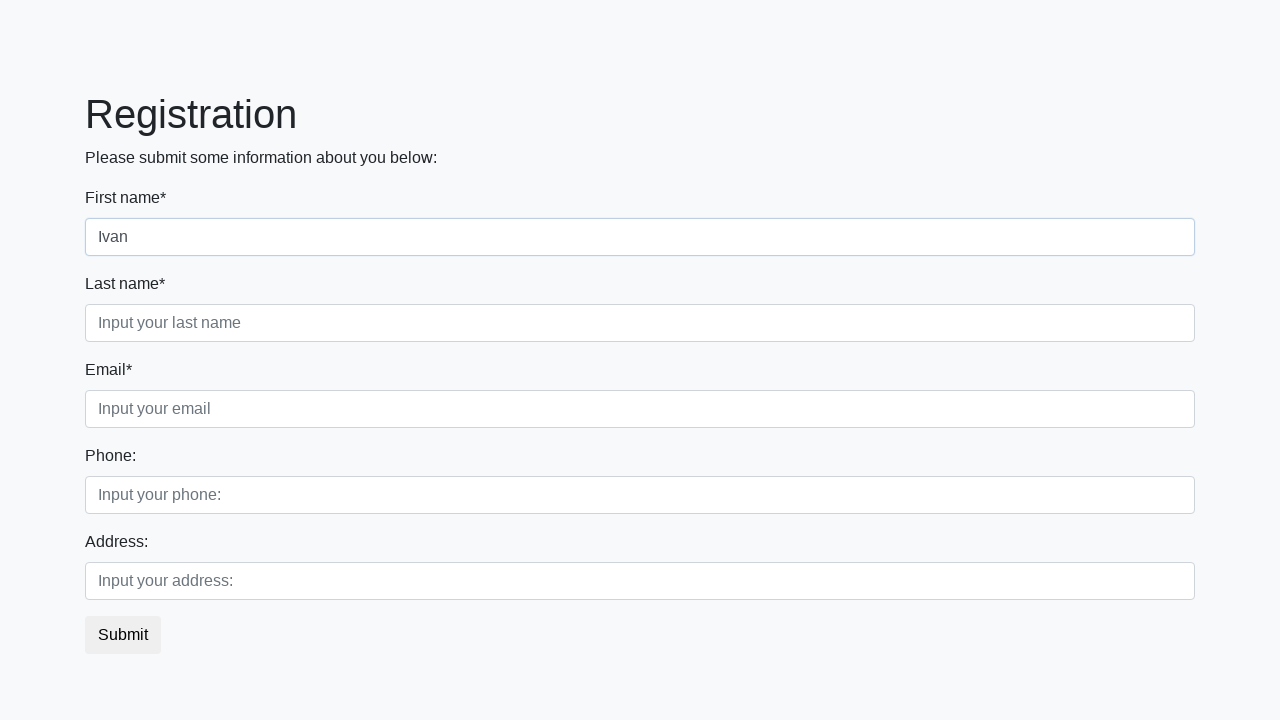

Filled last name field with 'Ivanov' on div.form-group.second_class > input[required]
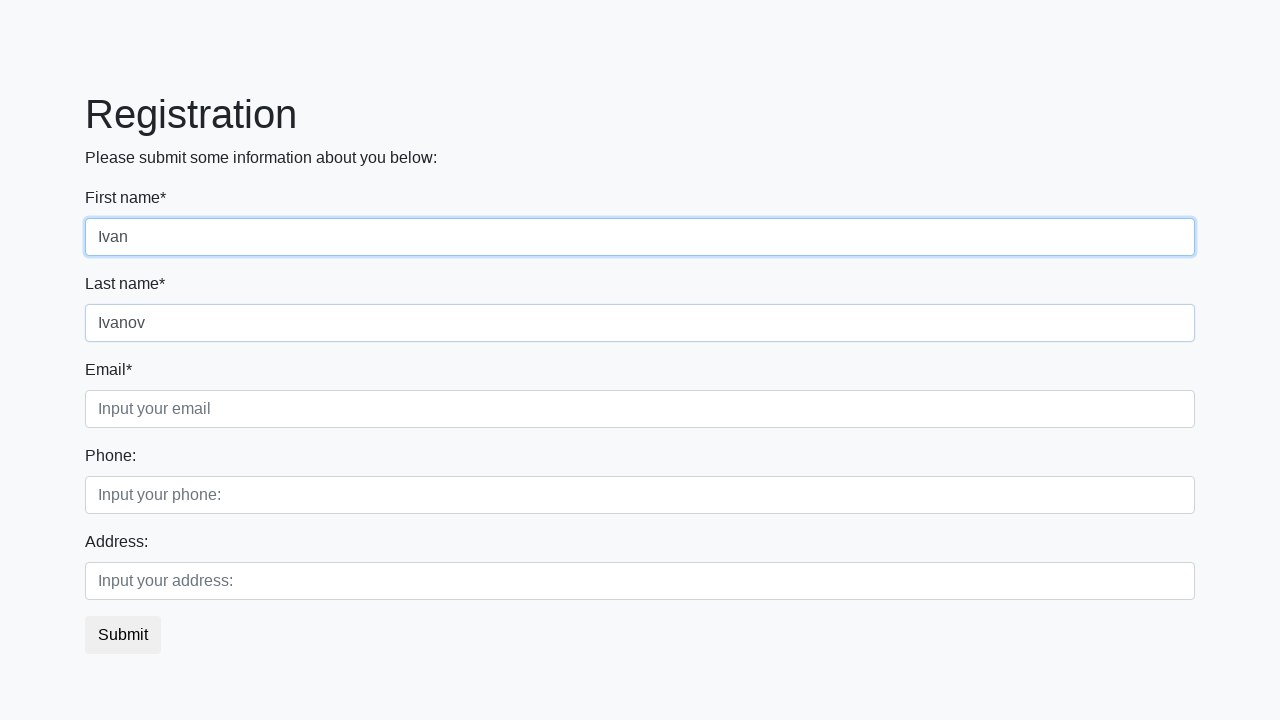

Filled email field with 'ivan@gmail.com' on div.form-group.third_class > input[required]
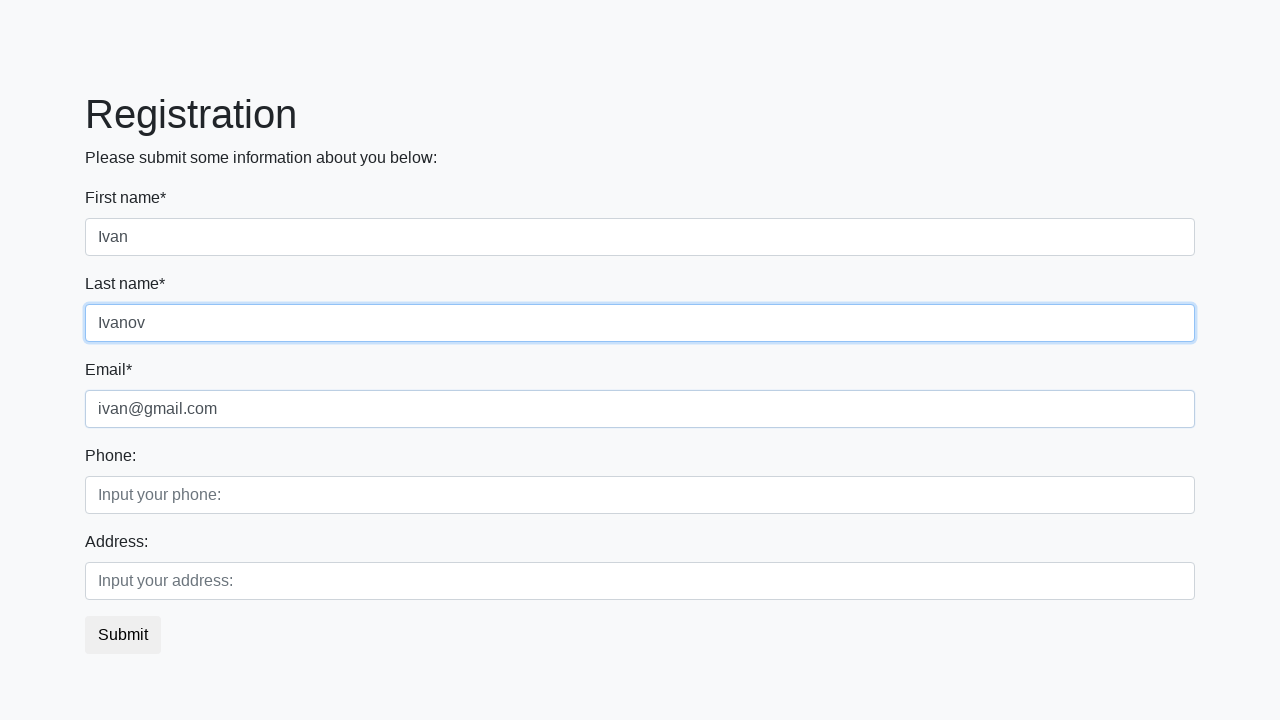

Clicked submit button to register at (123, 635) on form > button
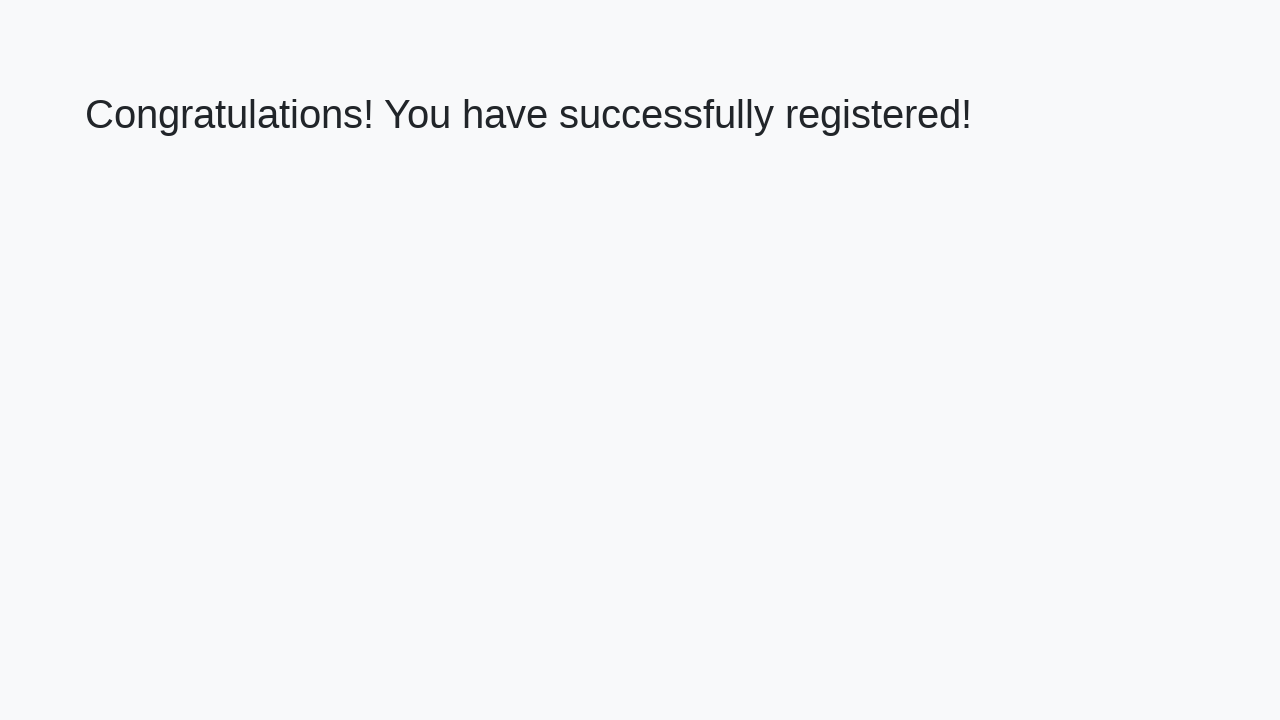

Success message header loaded
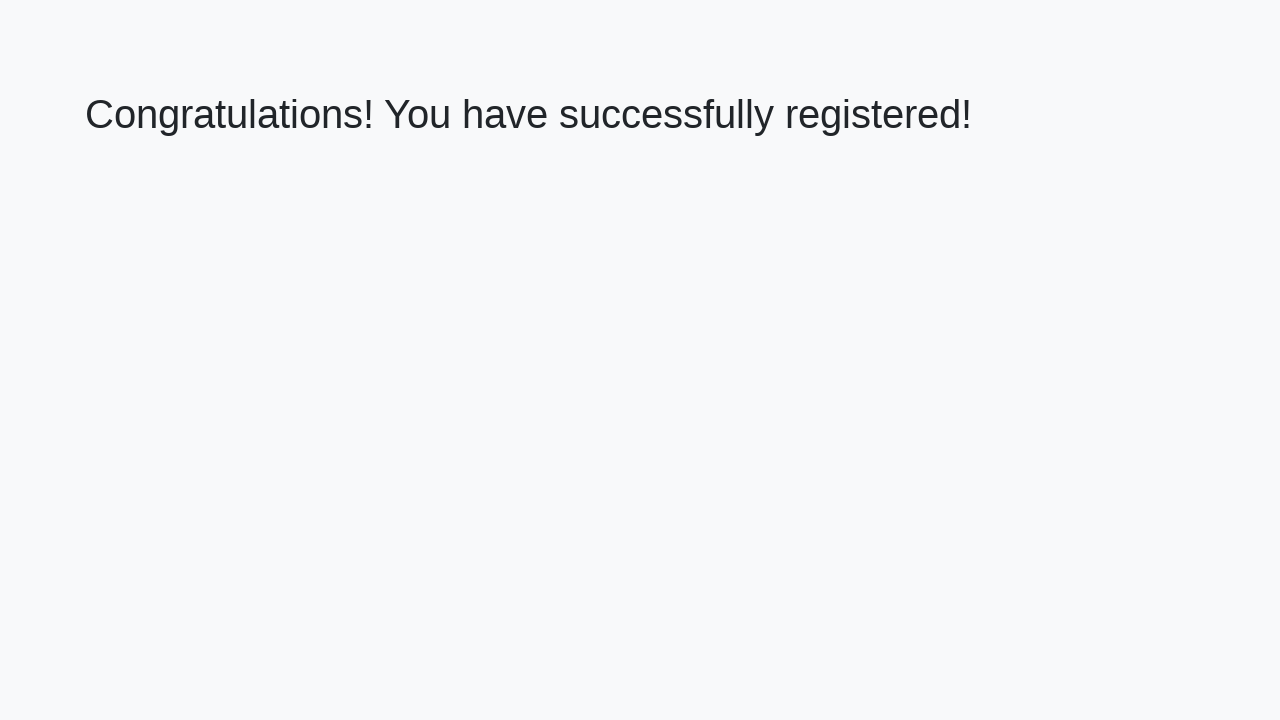

Verified success message: 'Congratulations! You have successfully registered!'
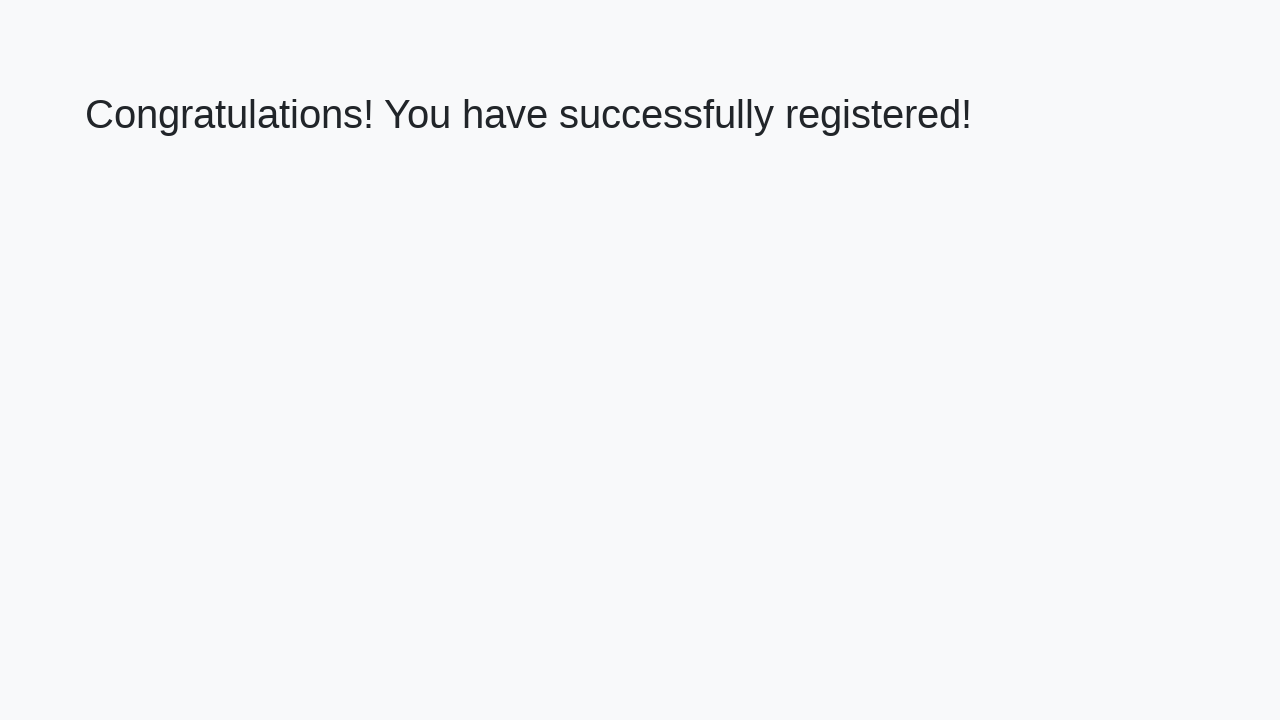

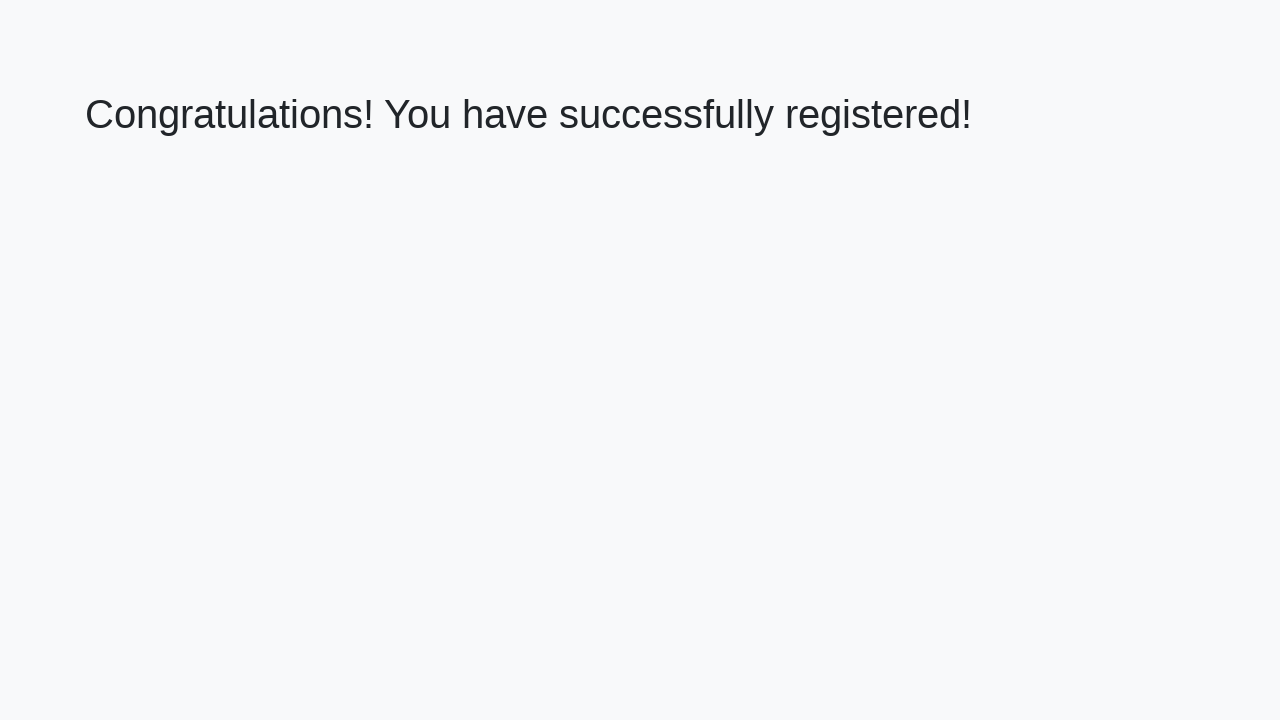